Tests highlighting an element on a large page by finding a specific element by ID and applying a visual highlight border style to it.

Starting URL: http://the-internet.herokuapp.com/large

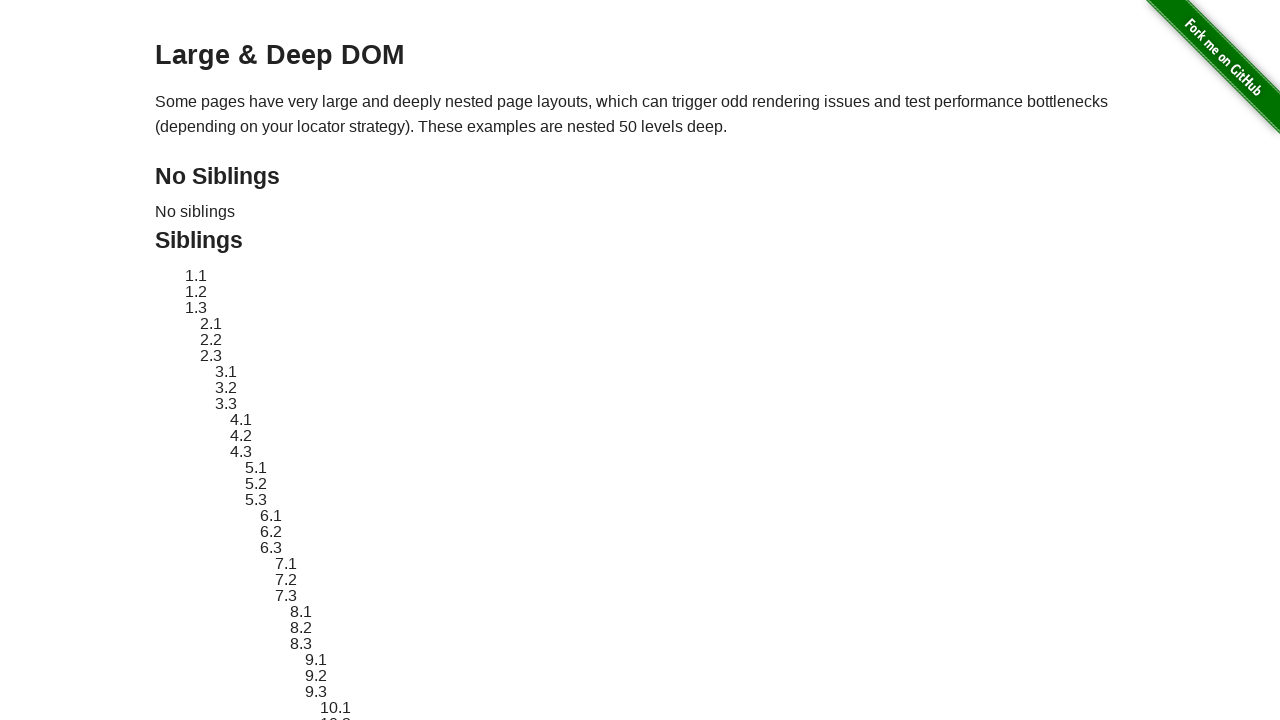

Located target element with ID 'sibling-2.3'
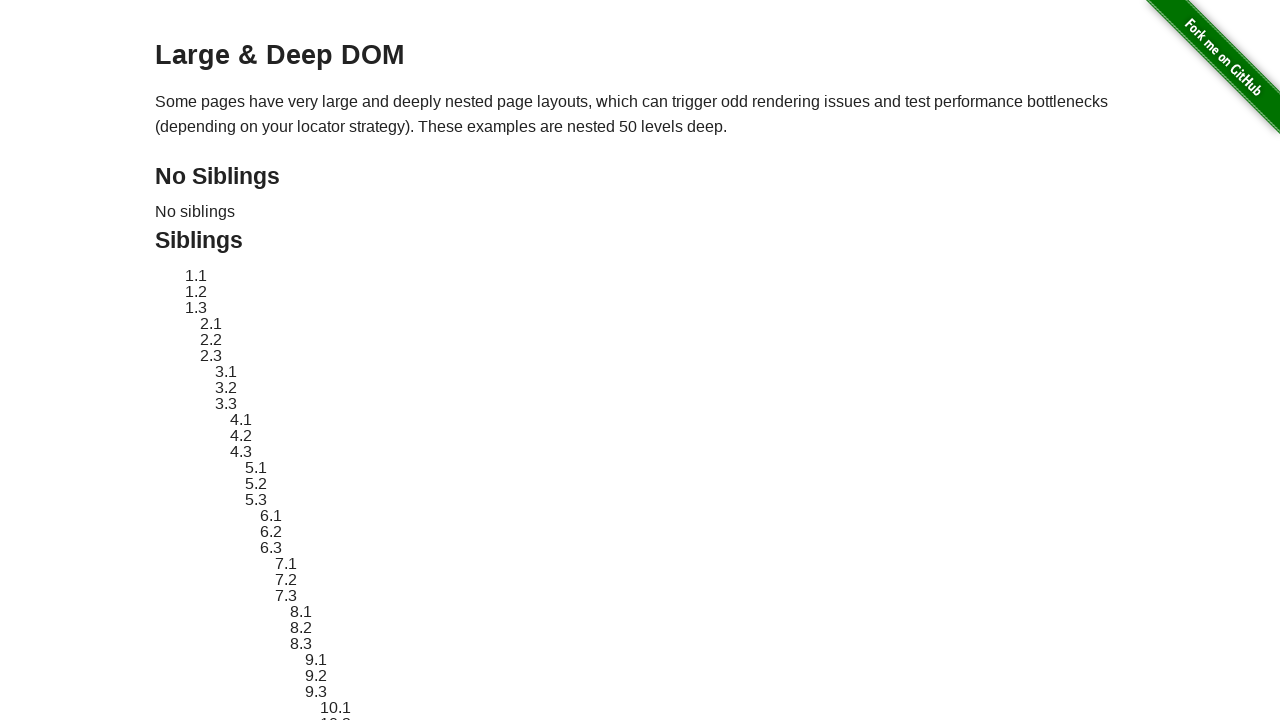

Target element became visible
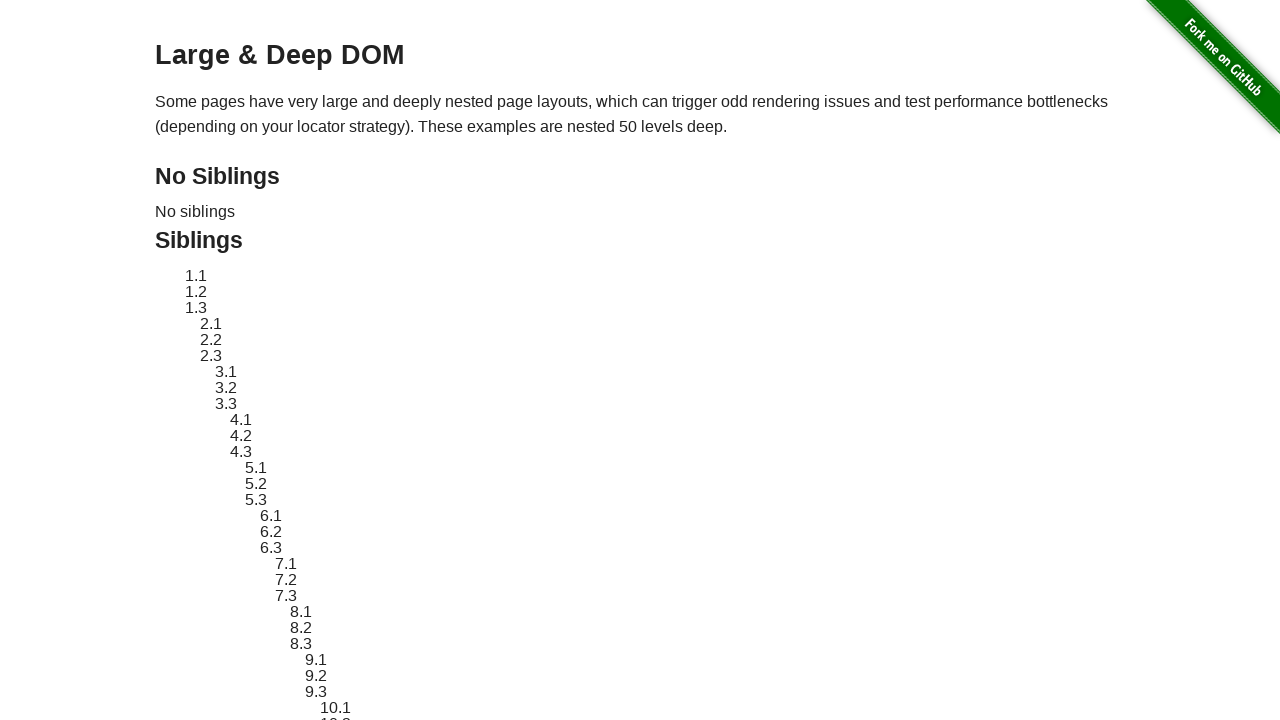

Retrieved and stored original element styling
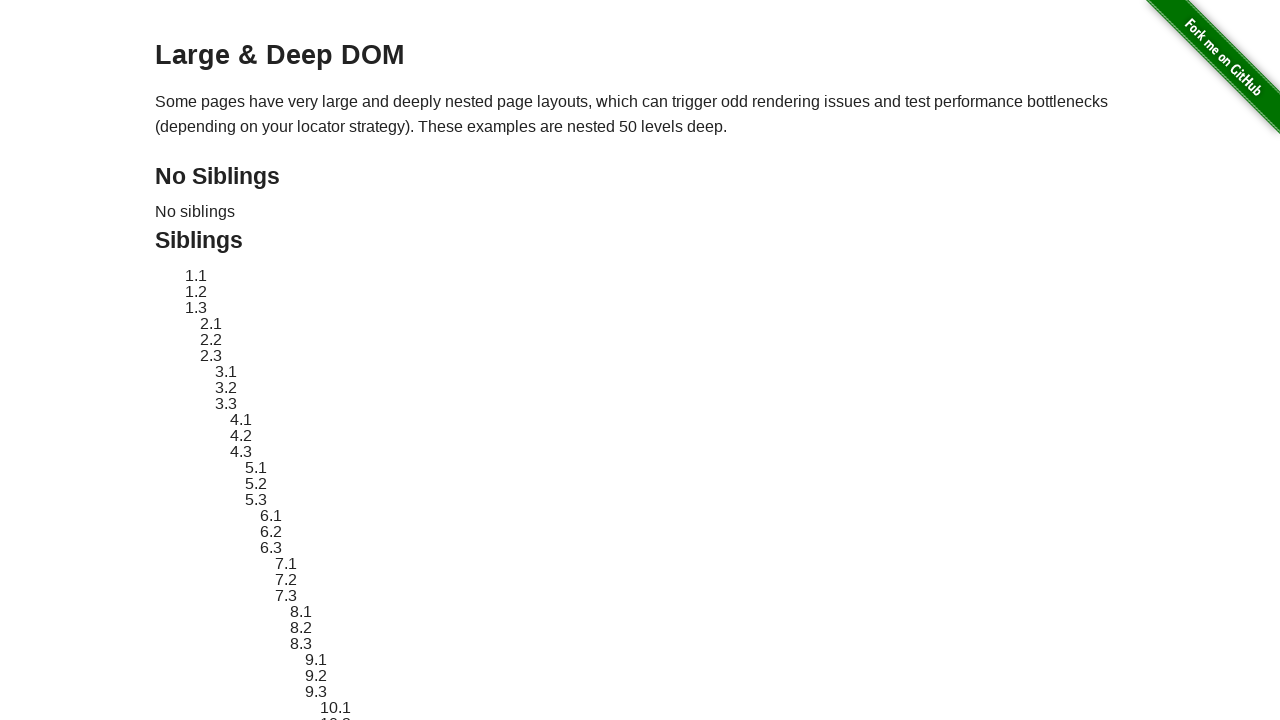

Applied red dashed border highlight to target element
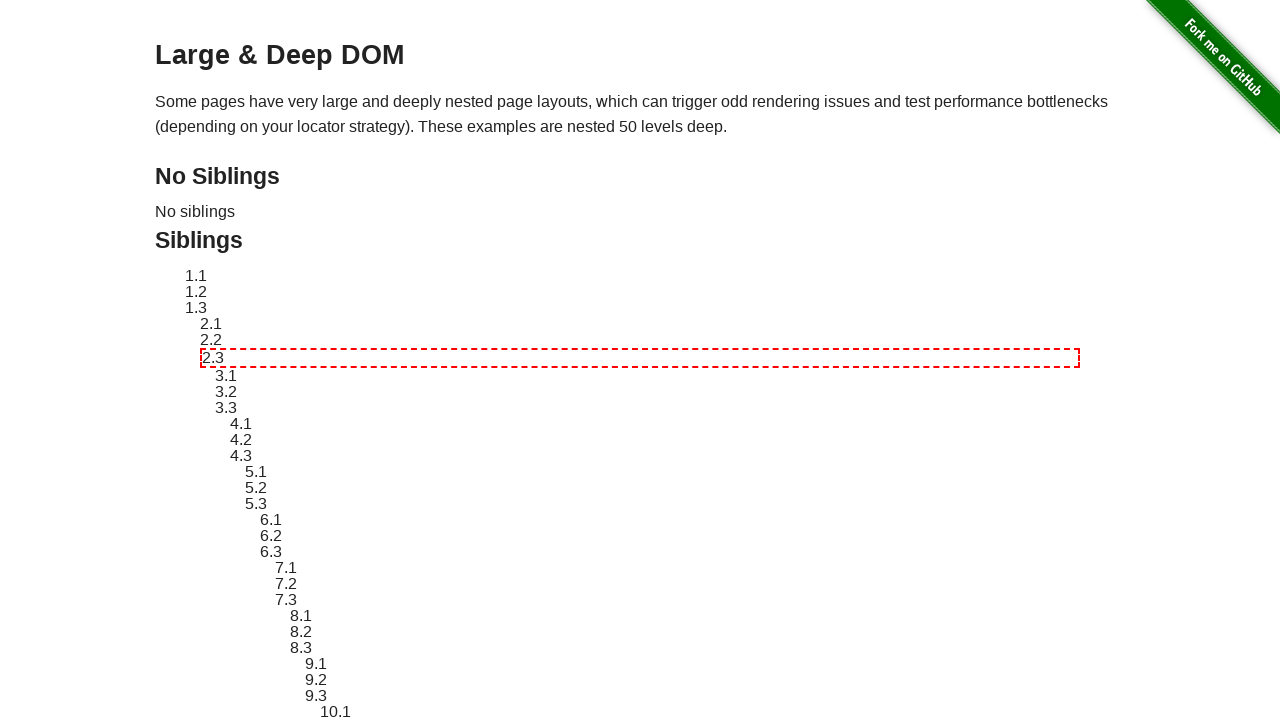

Waited 3 seconds to view the highlight effect
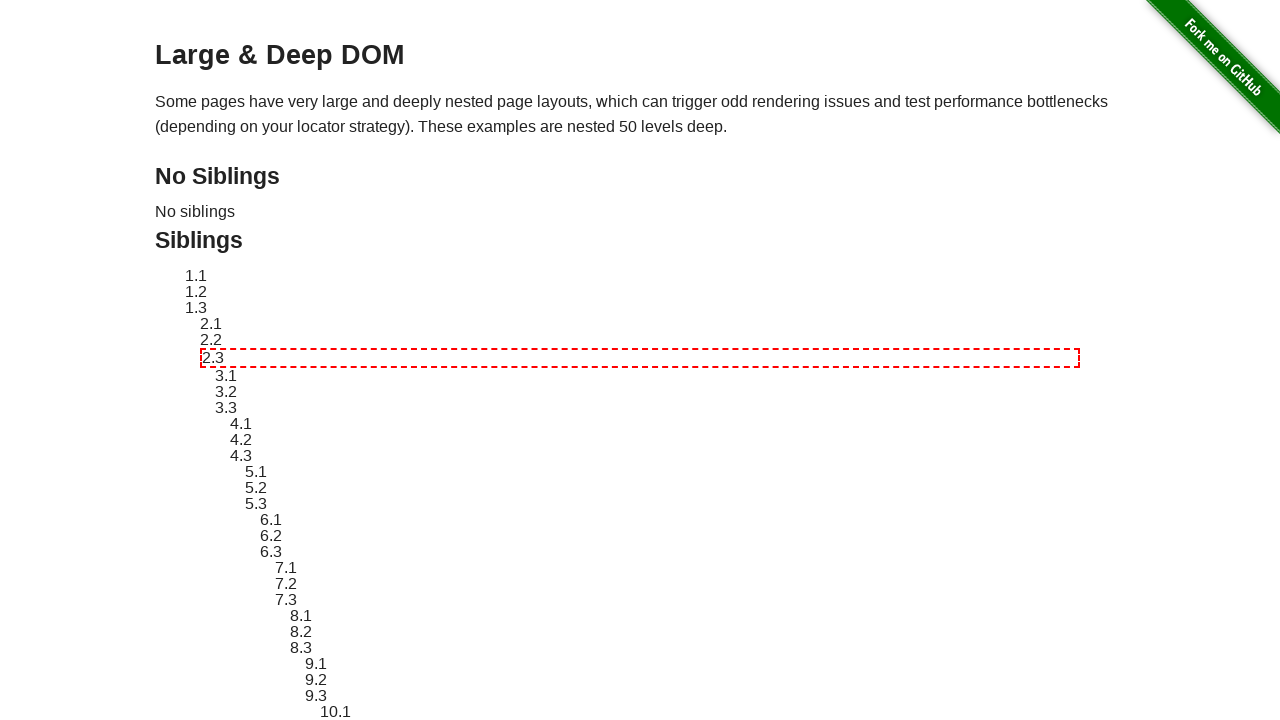

Reverted element styling to original state
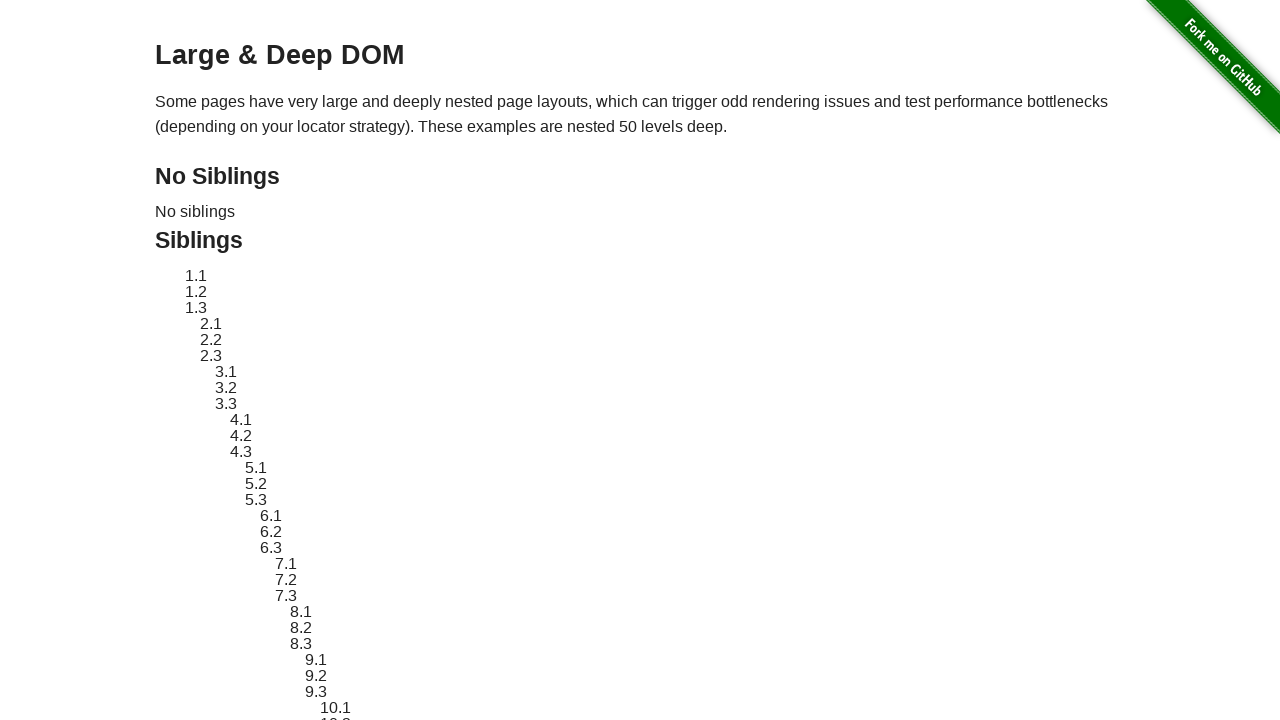

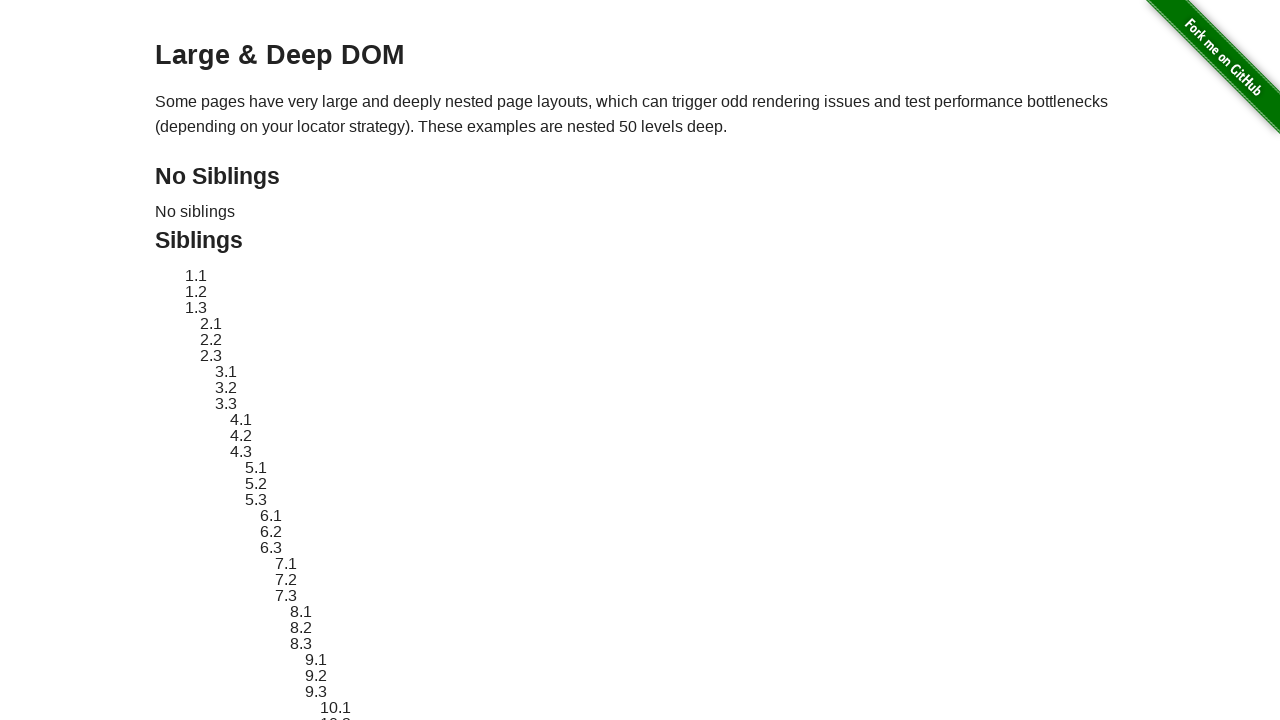